Navigates to an Angular demo application and clicks on the library navigation button

Starting URL: https://rahulshettyacademy.com/angularAppdemo/

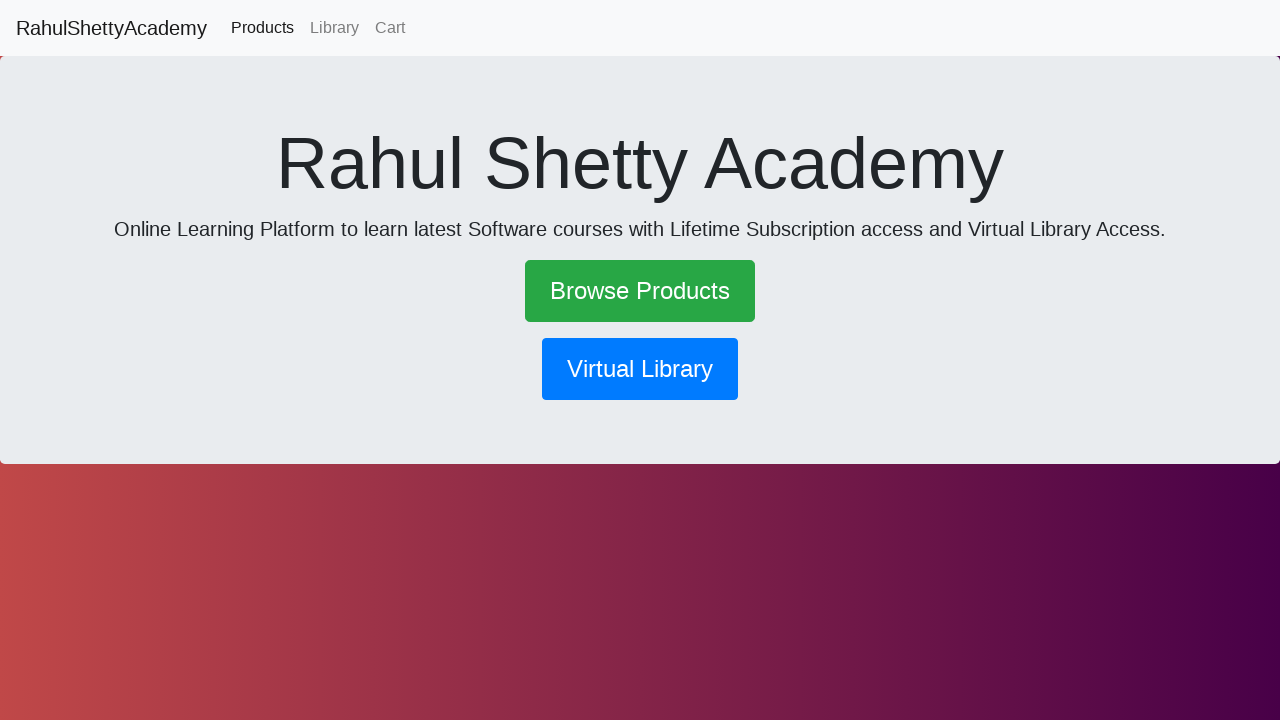

Clicked on the library navigation button at (640, 369) on button[routerlink*='/library']
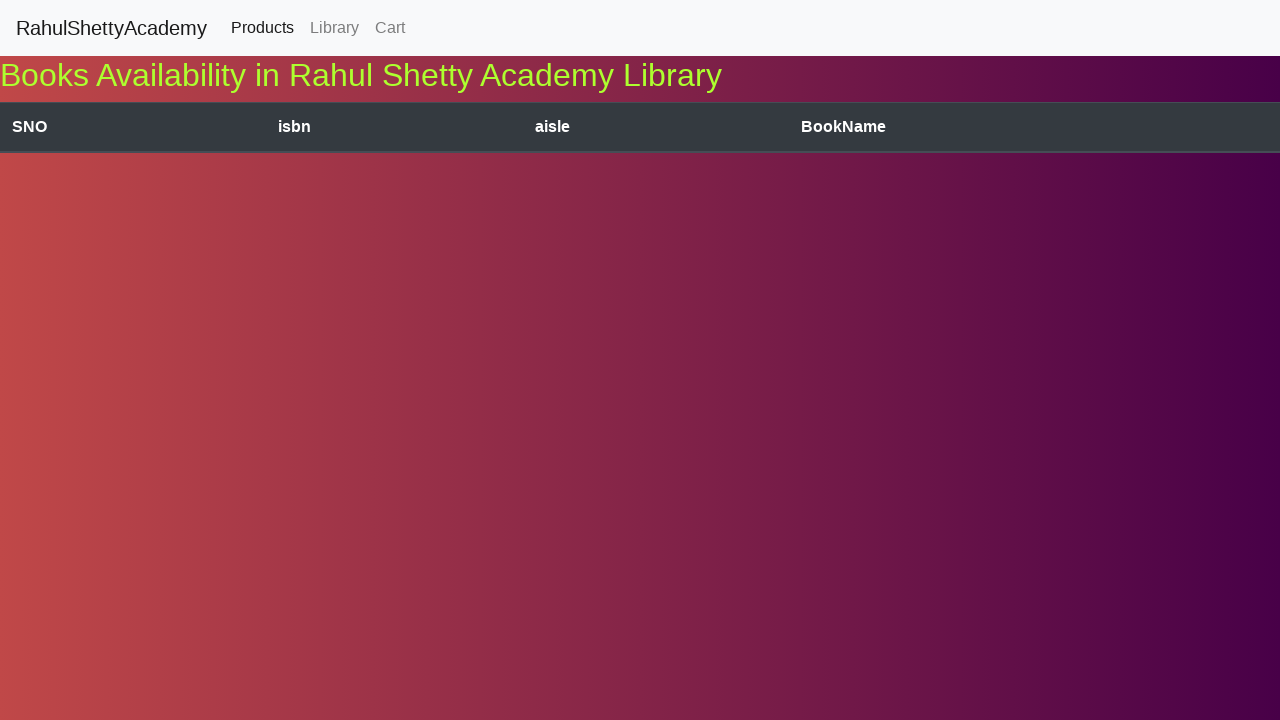

Waited for network to become idle after navigation
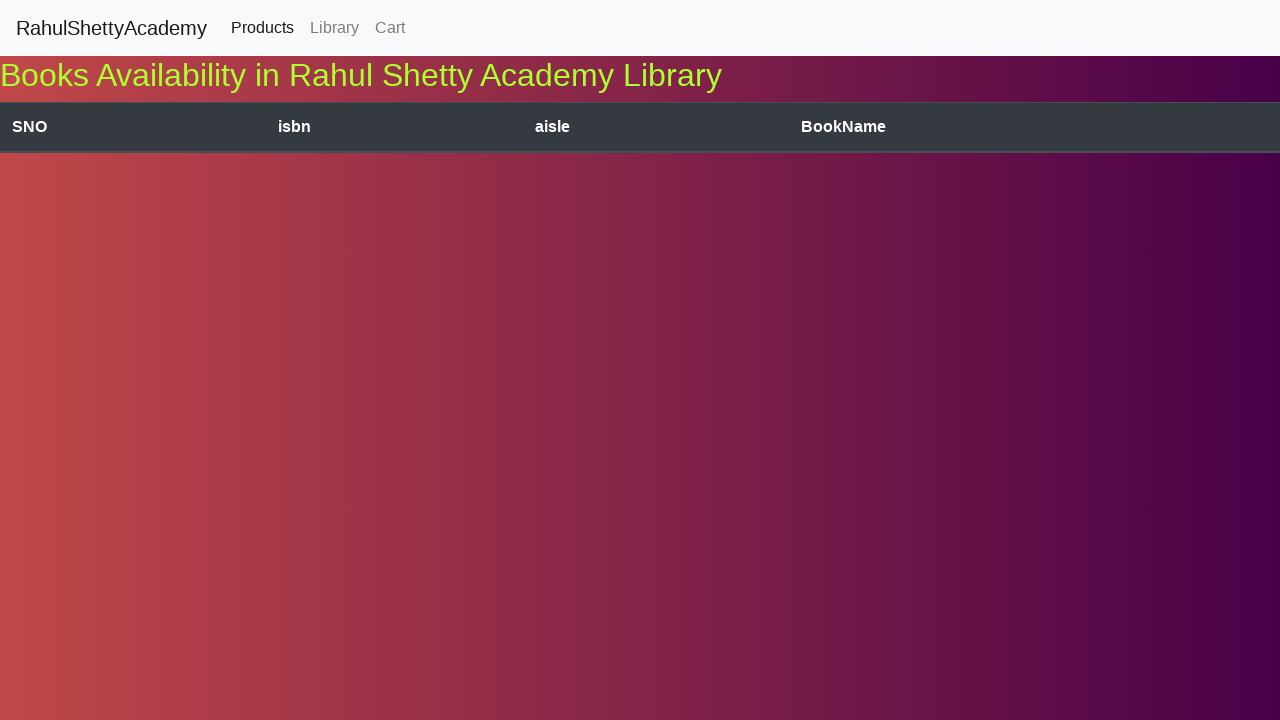

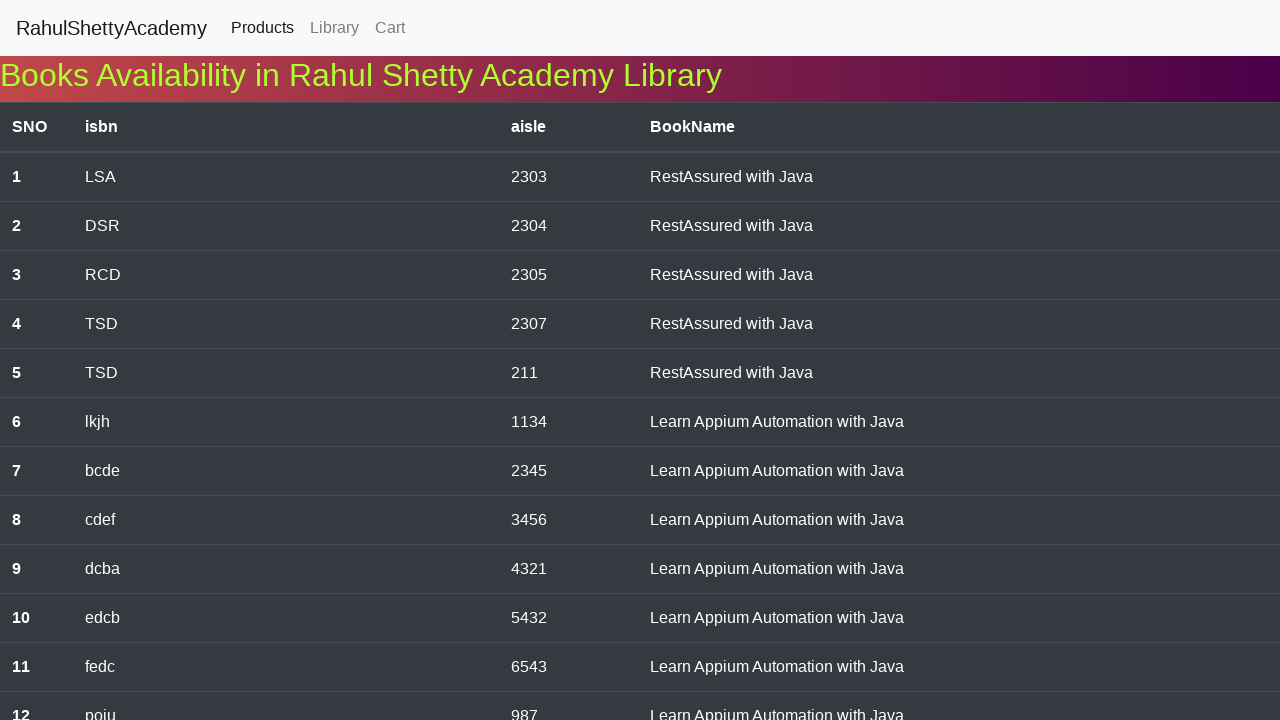